Tests the add/remove elements functionality by clicking the "Add Element" button to create a "Delete" button, verifying it appears, then clicking "Delete" to remove it and verifying it disappears.

Starting URL: https://practice.cydeo.com/add_remove_elements/

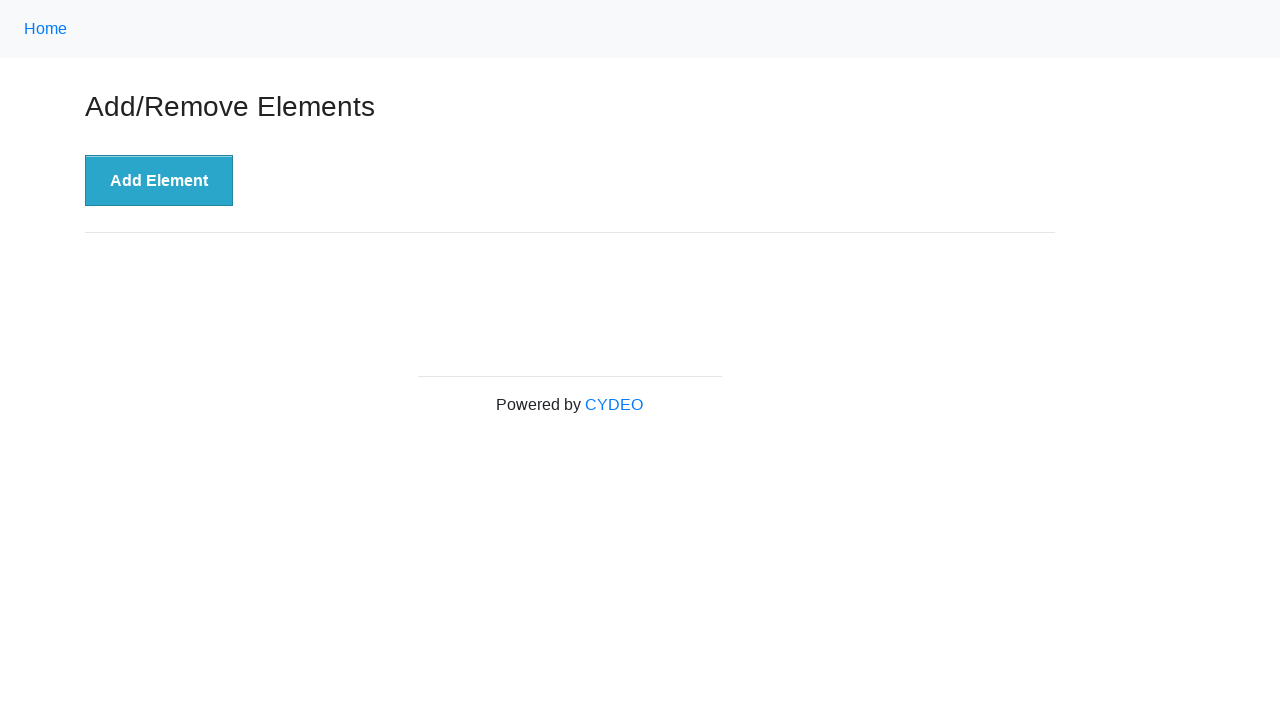

Clicked 'Add Element' button at (159, 181) on xpath=//button[.='Add Element']
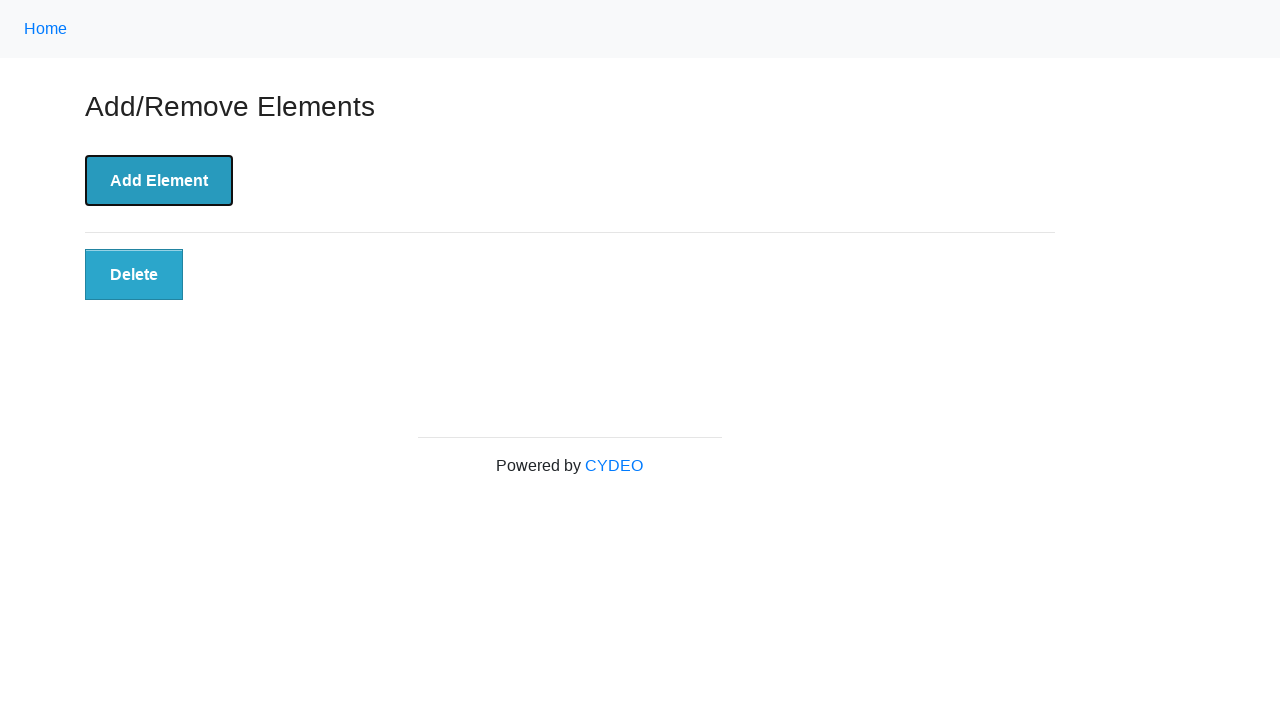

'Delete' button appeared and is visible
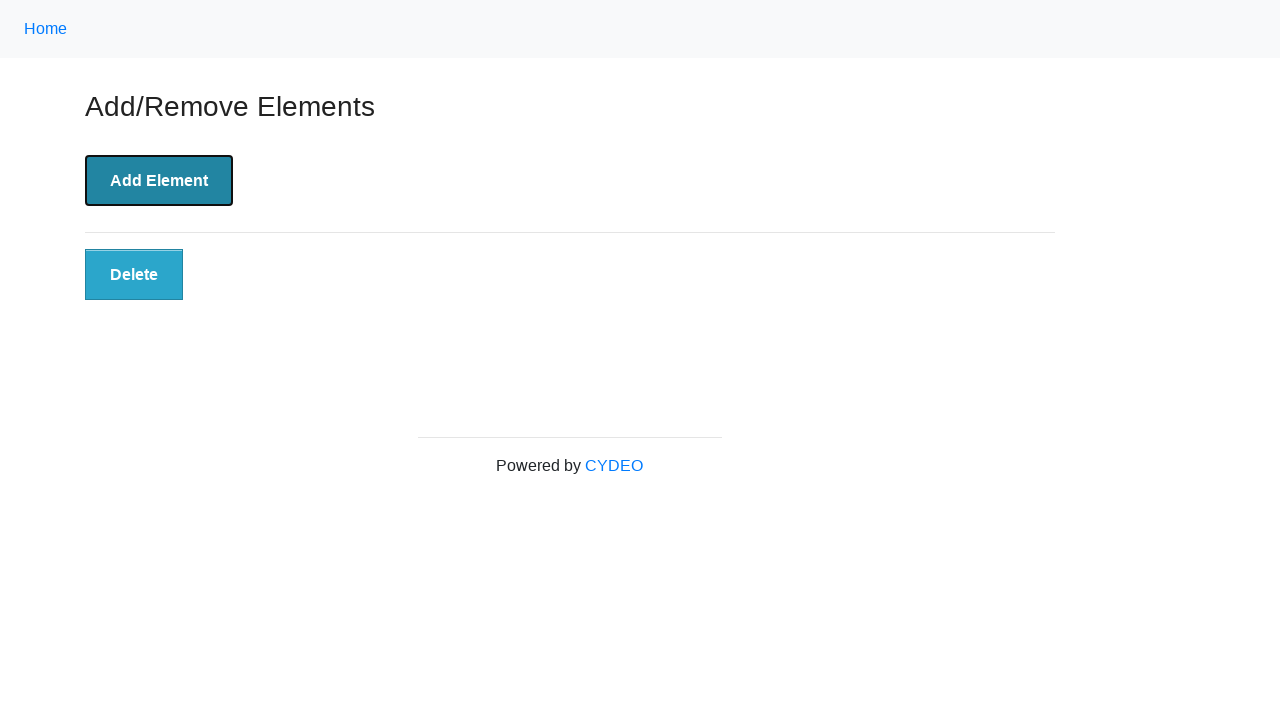

Clicked 'Delete' button at (134, 275) on xpath=//button[.='Delete']
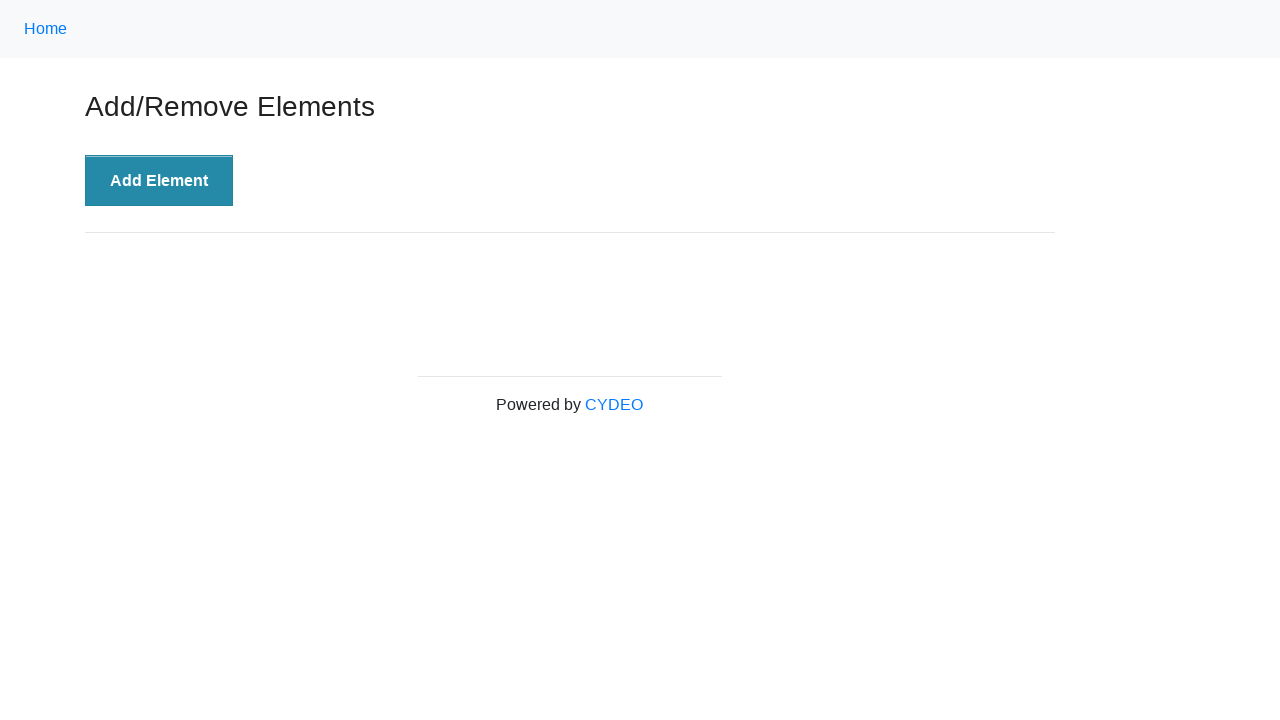

'Delete' button disappeared and is no longer visible
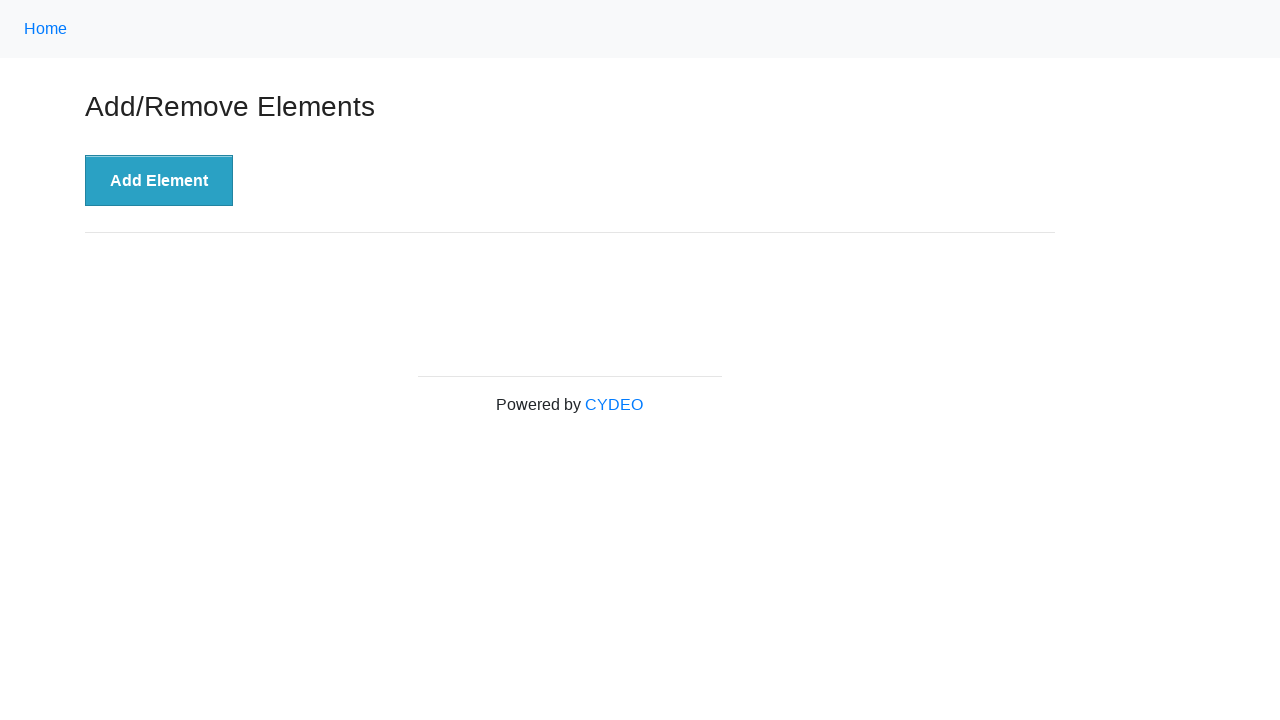

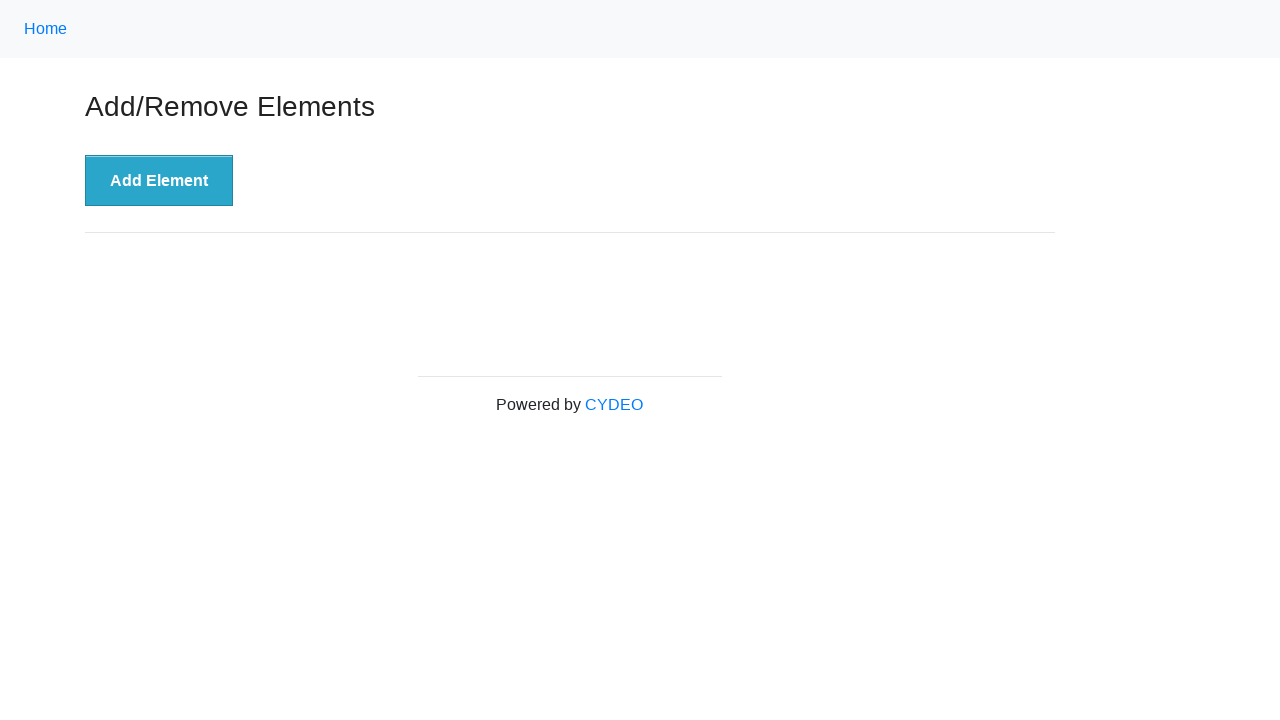